Navigates to the OTUS education platform homepage to verify page loads successfully

Starting URL: https://otus.ru/

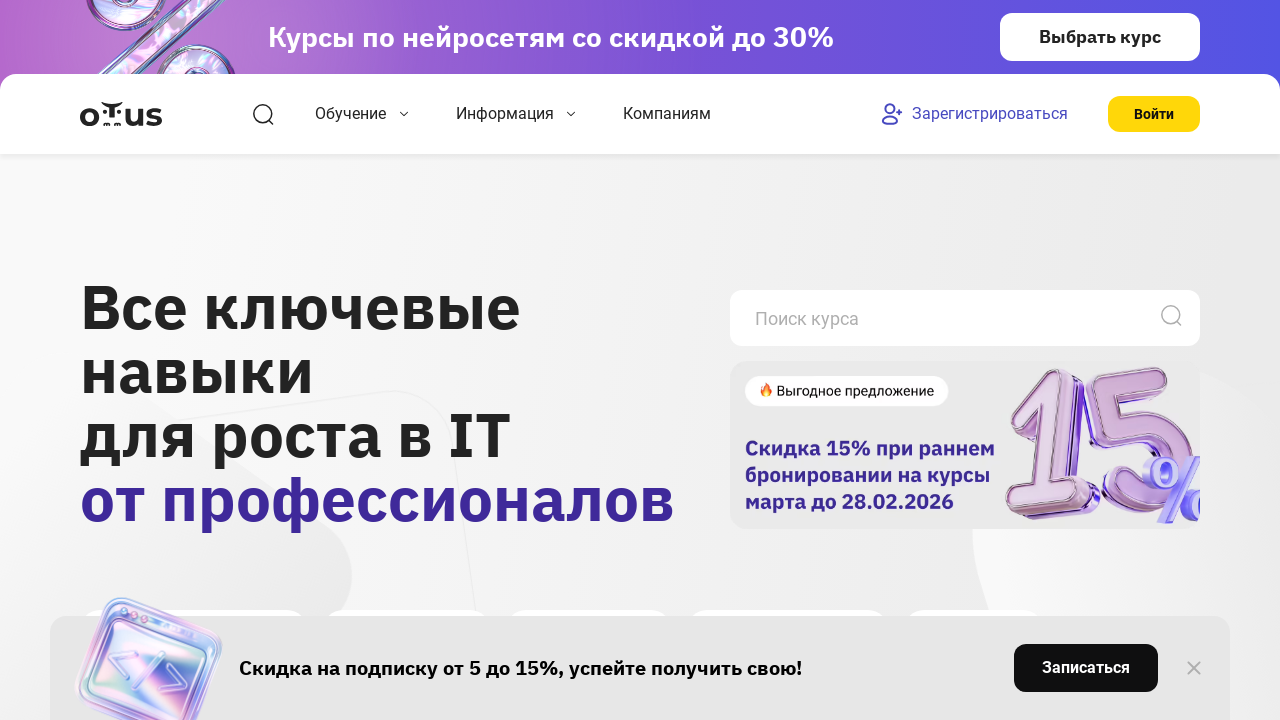

Waited for OTUS homepage to fully load (networkidle state)
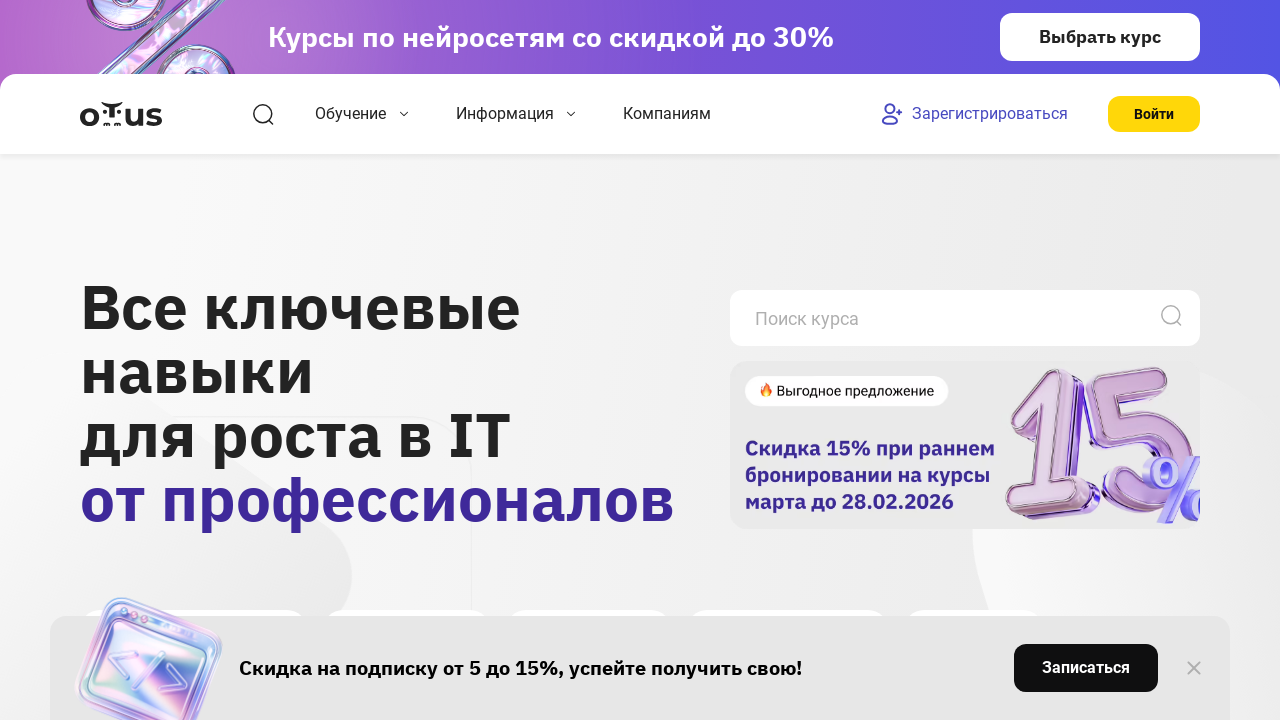

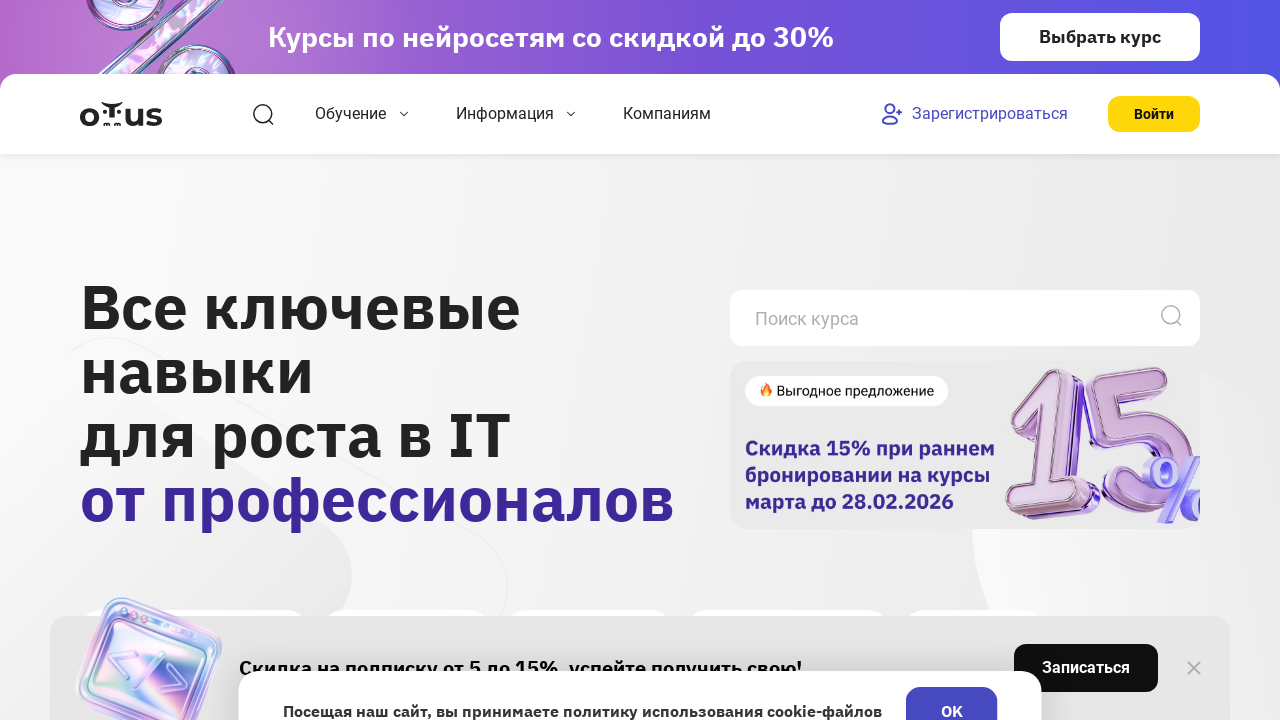